Tests JavaScript Alert by clicking the JS Alert button, accepting the alert, and verifying the result message displays "You successfully clicked an alert"

Starting URL: https://the-internet.herokuapp.com/javascript_alerts

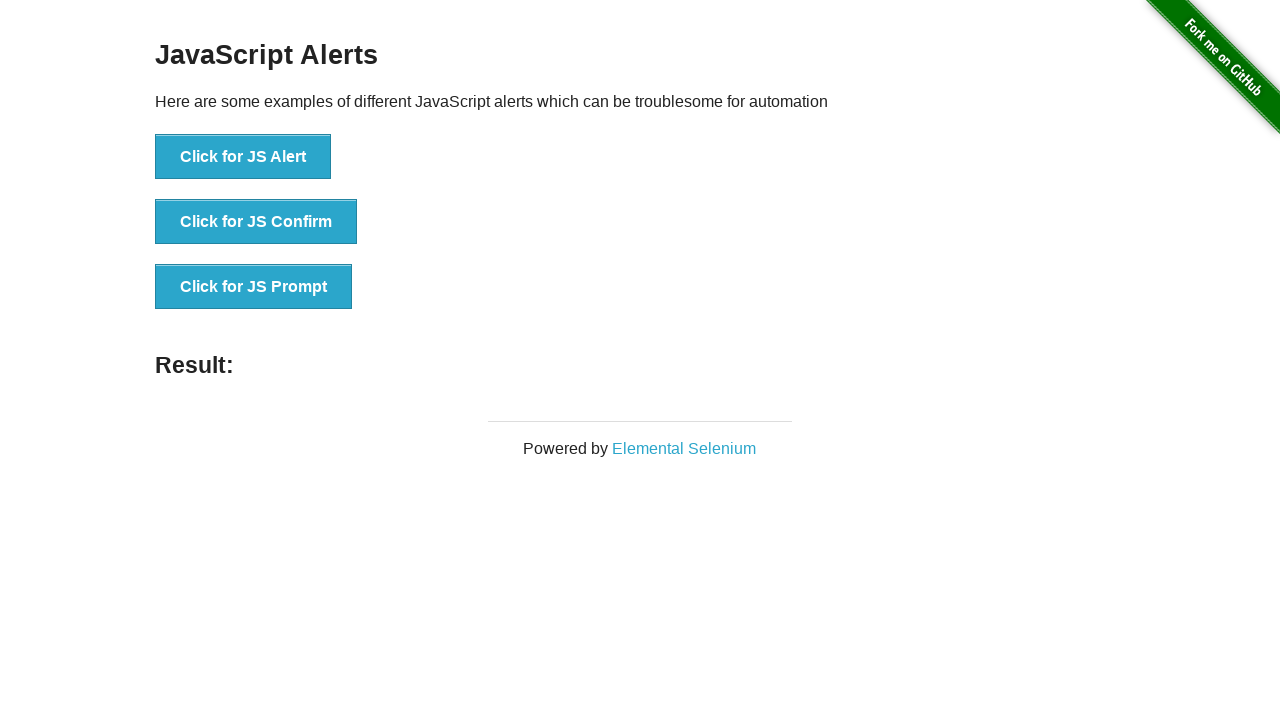

Navigated to JavaScript alerts test page
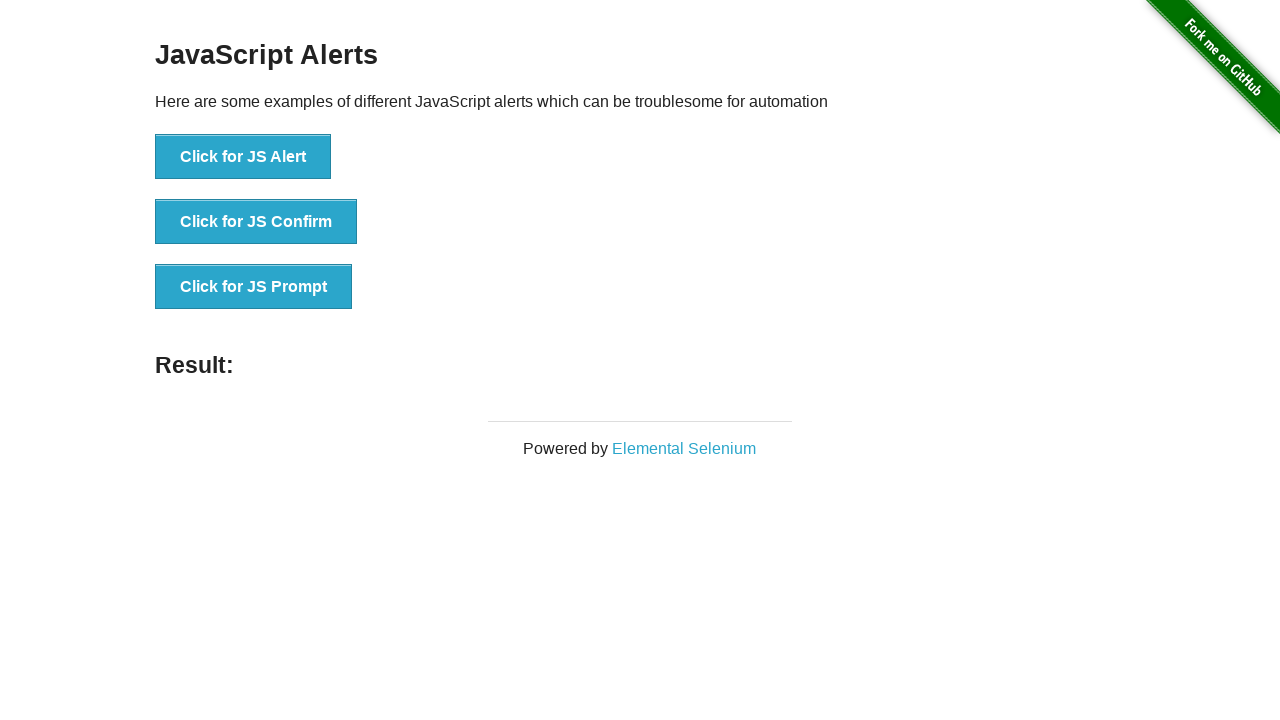

Clicked the JS Alert button at (243, 157) on button[onclick*='jsAlert']
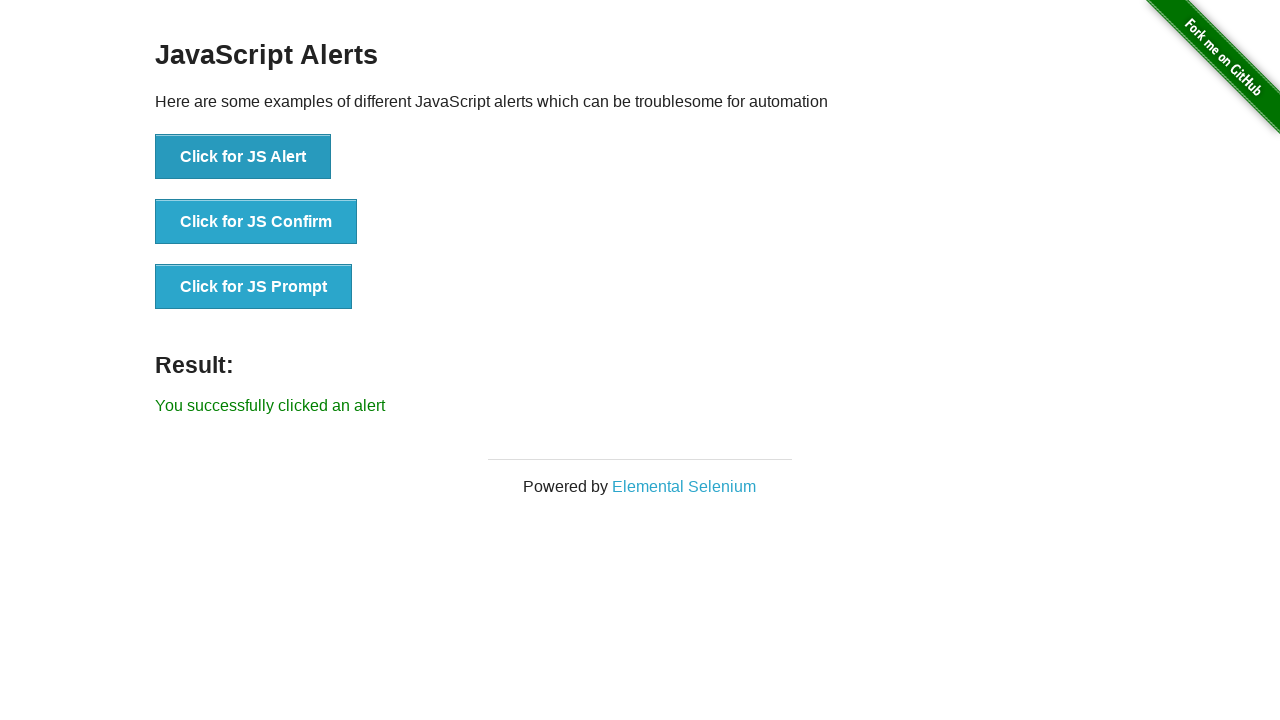

Set up dialog handler to accept alerts
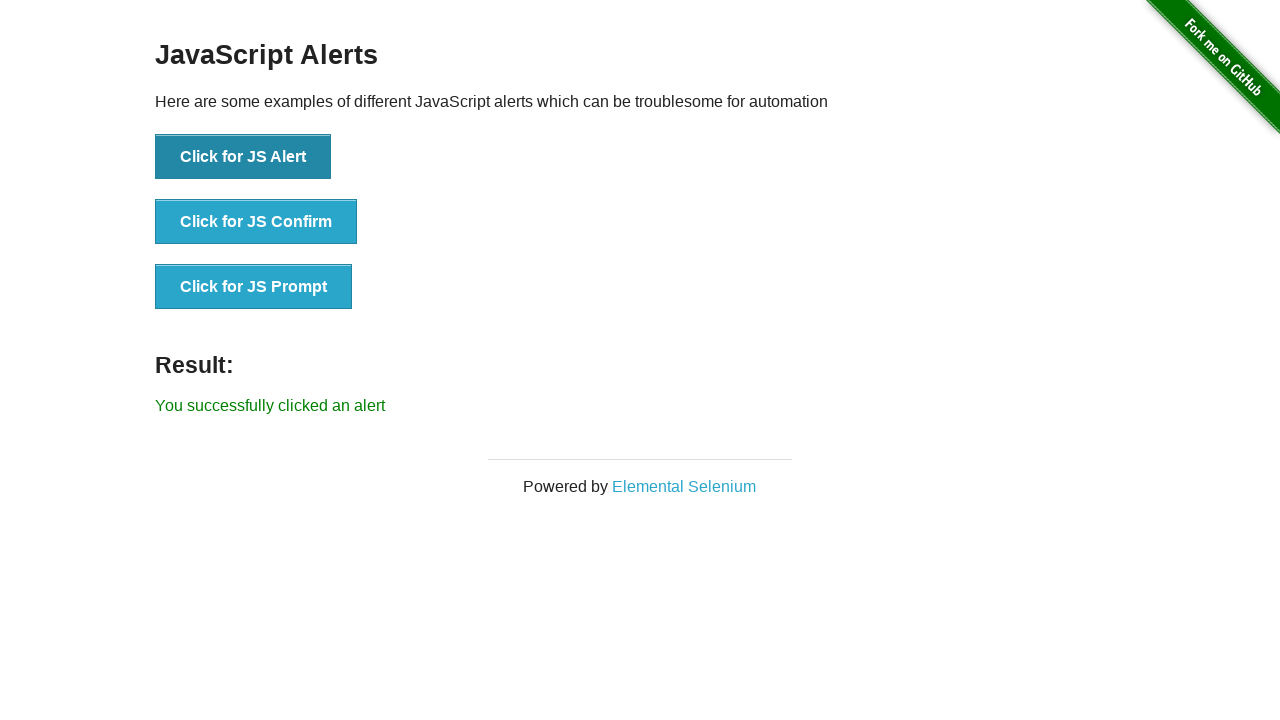

Clicked the JS Alert button to trigger alert at (243, 157) on button[onclick*='jsAlert']
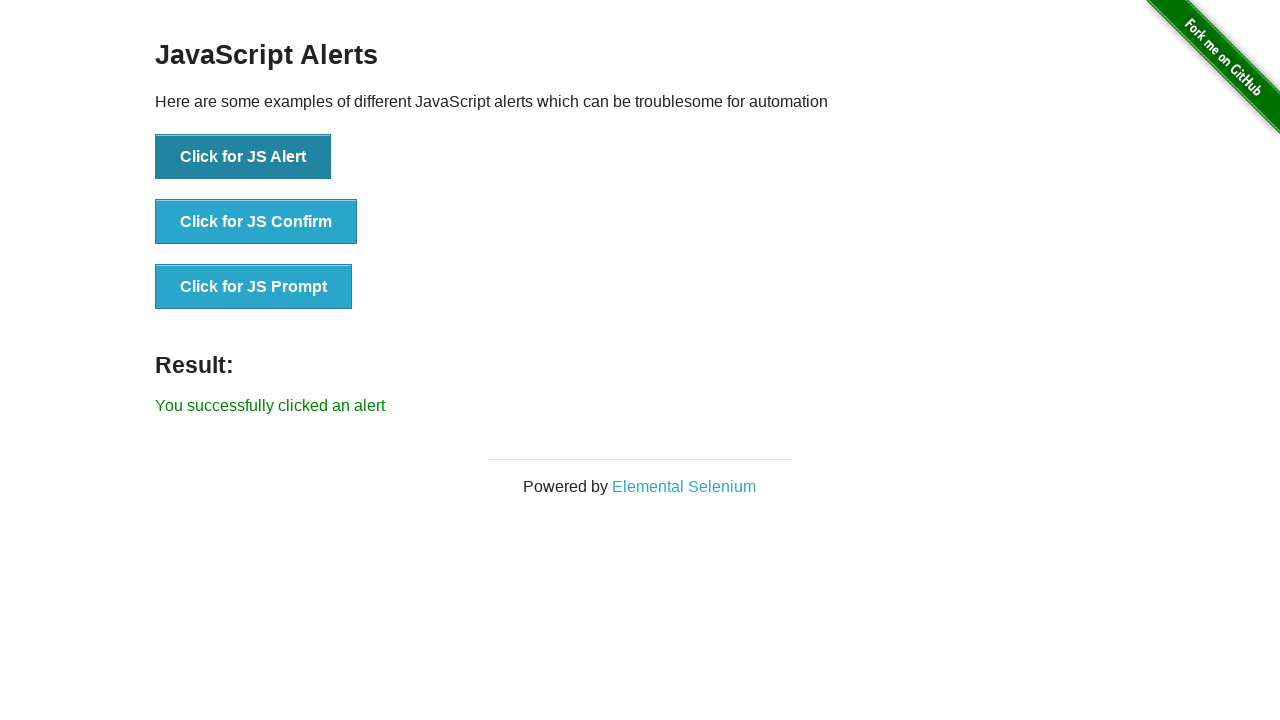

Result message element appeared
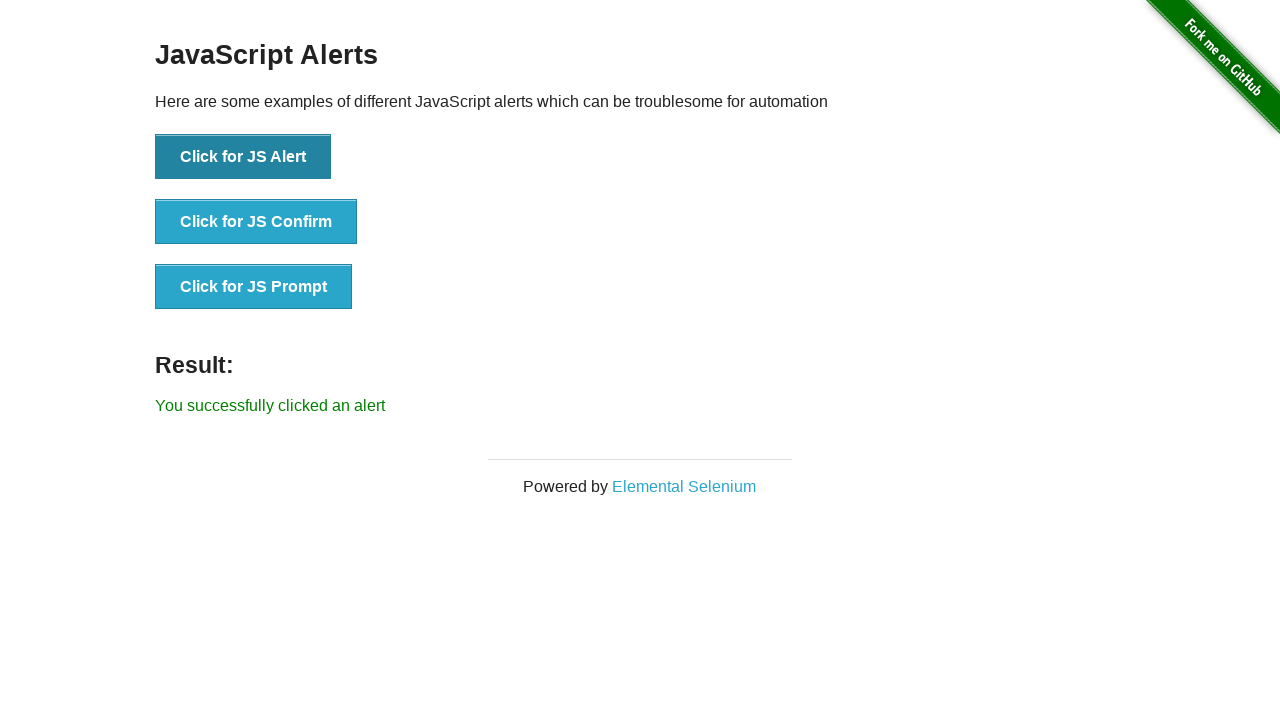

Retrieved result message text content
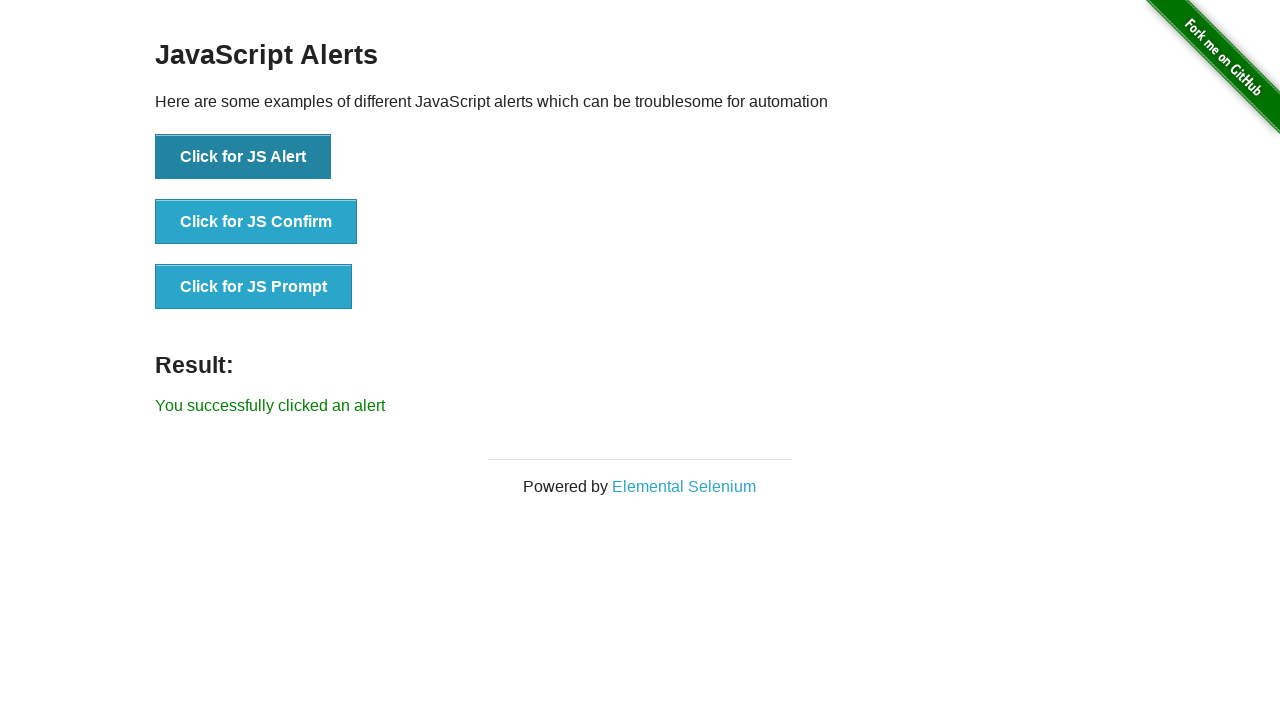

Verified result message contains expected success text
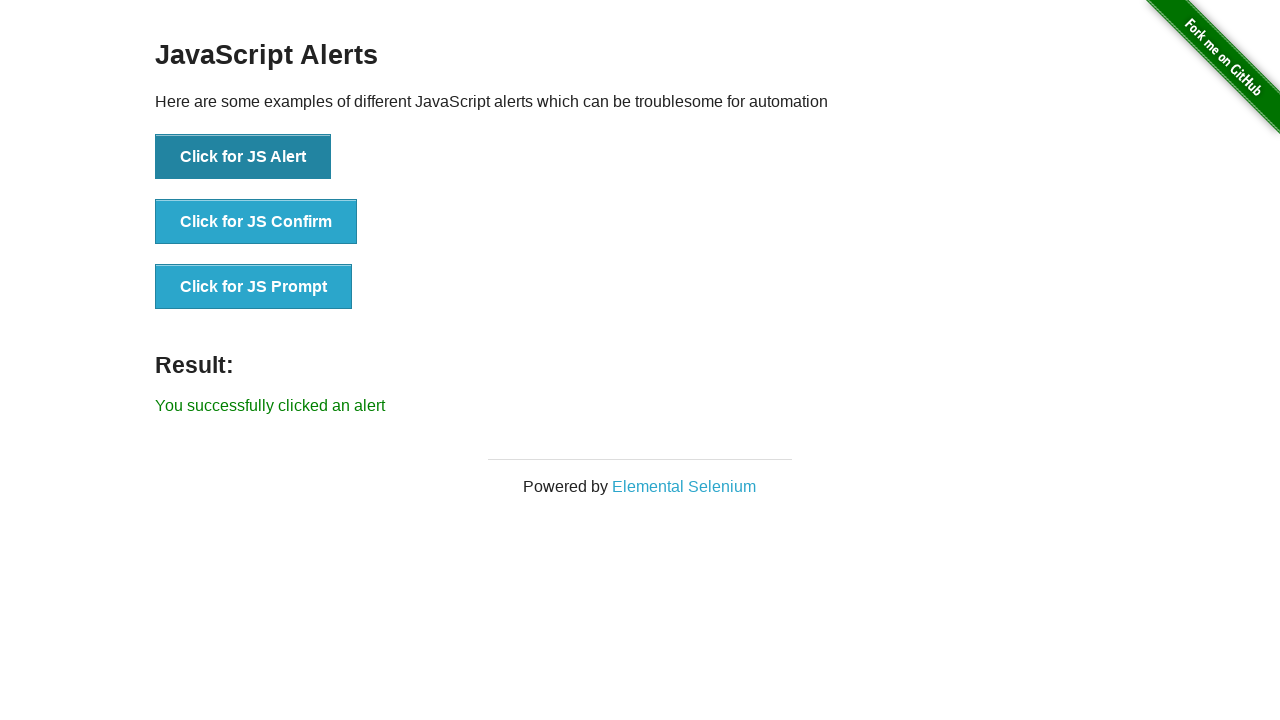

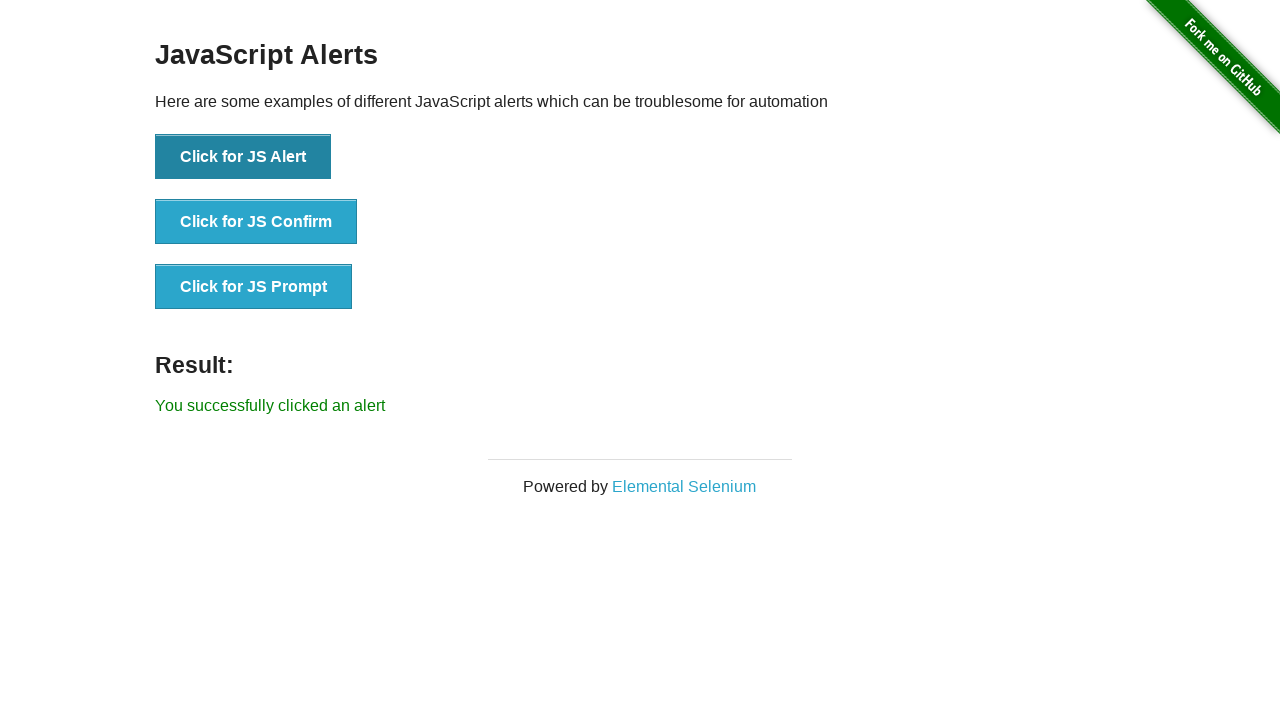